Tests username field validation with mixed case characters and empty spaces, length less than 50.

Starting URL: https://buggy.justtestit.org/register

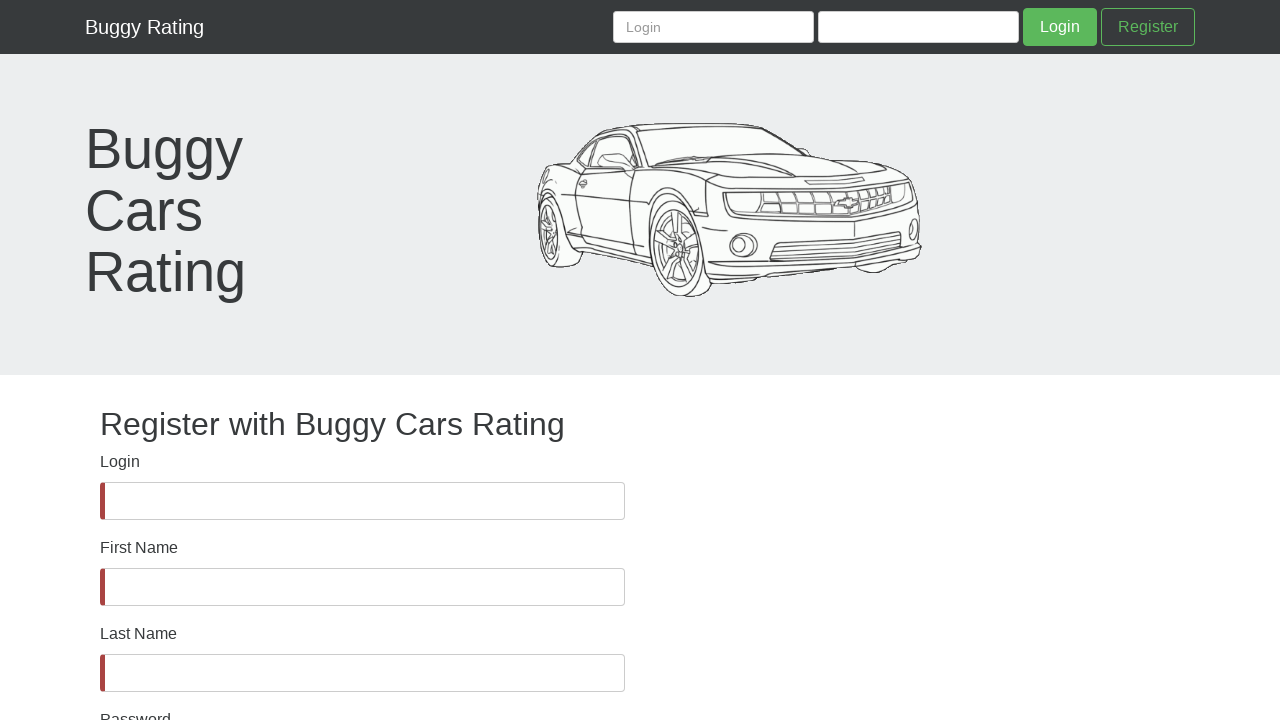

Username field is visible
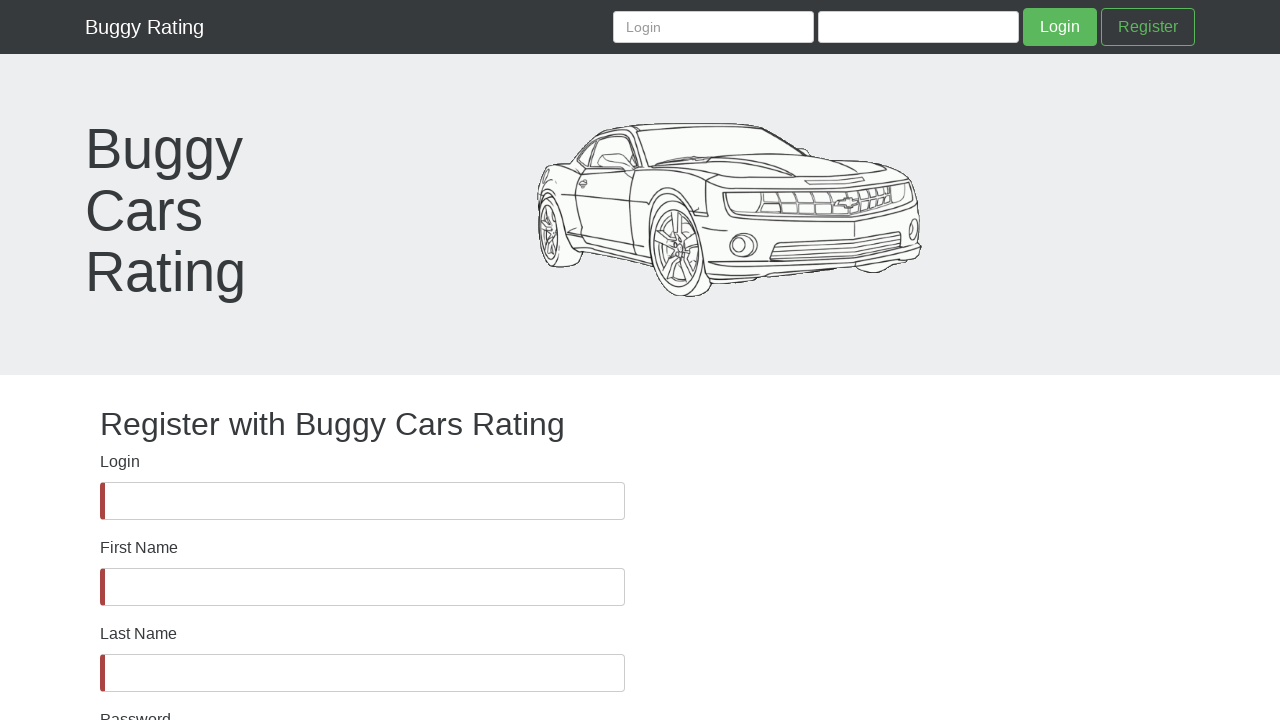

Filled username field with mixed case characters and empty spaces (length < 50) on #username
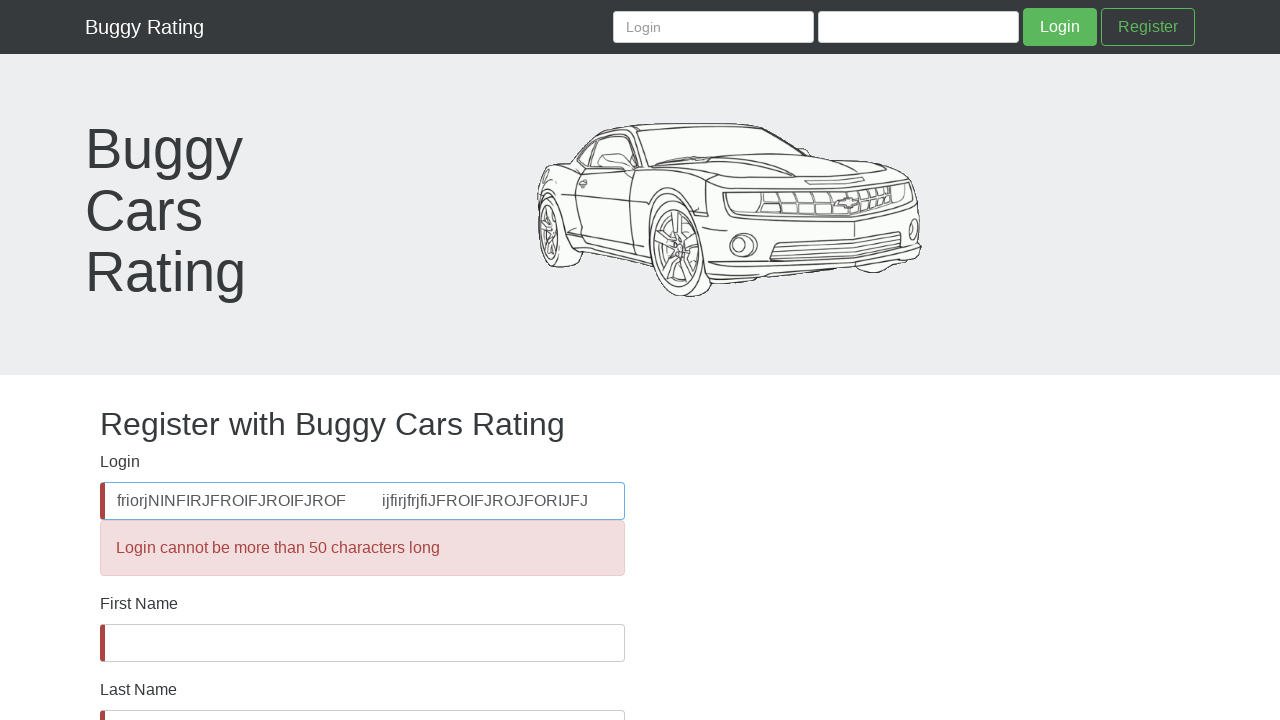

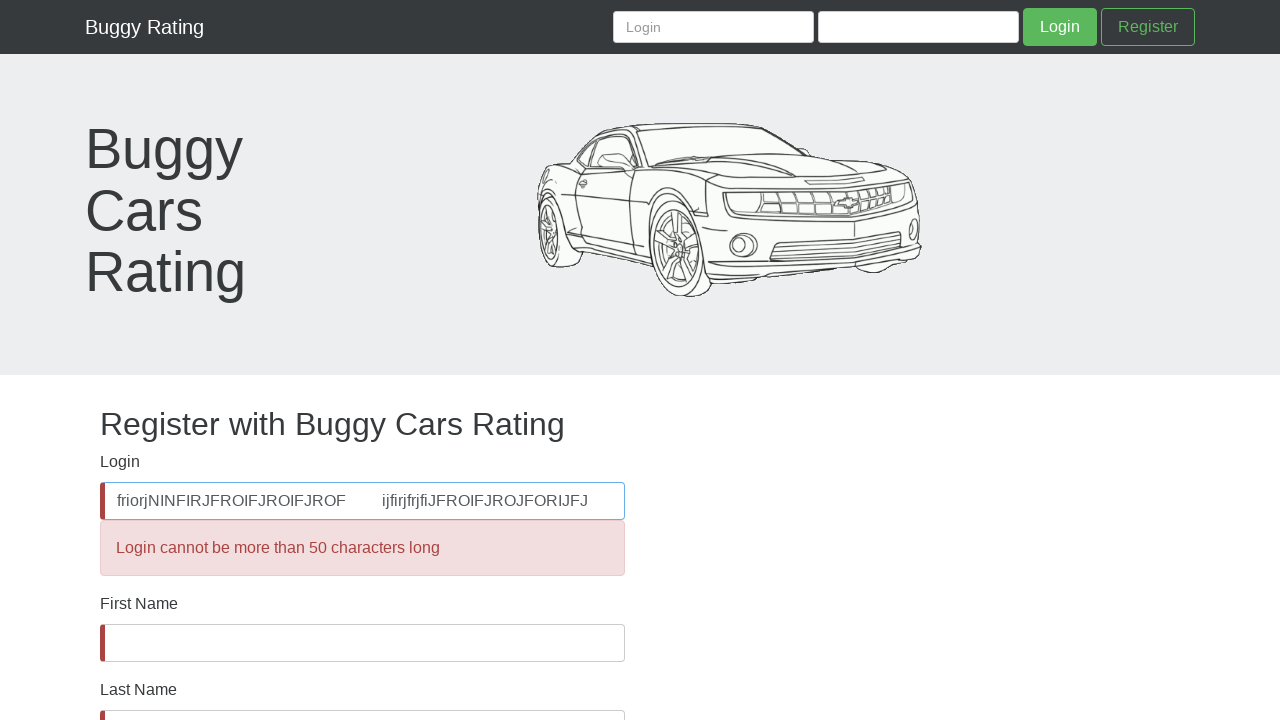